Tests a practice automation form by filling in first name, last name, and date of birth fields to verify form input functionality.

Starting URL: http://app.cloudqa.io/home/AutomationPracticeForm

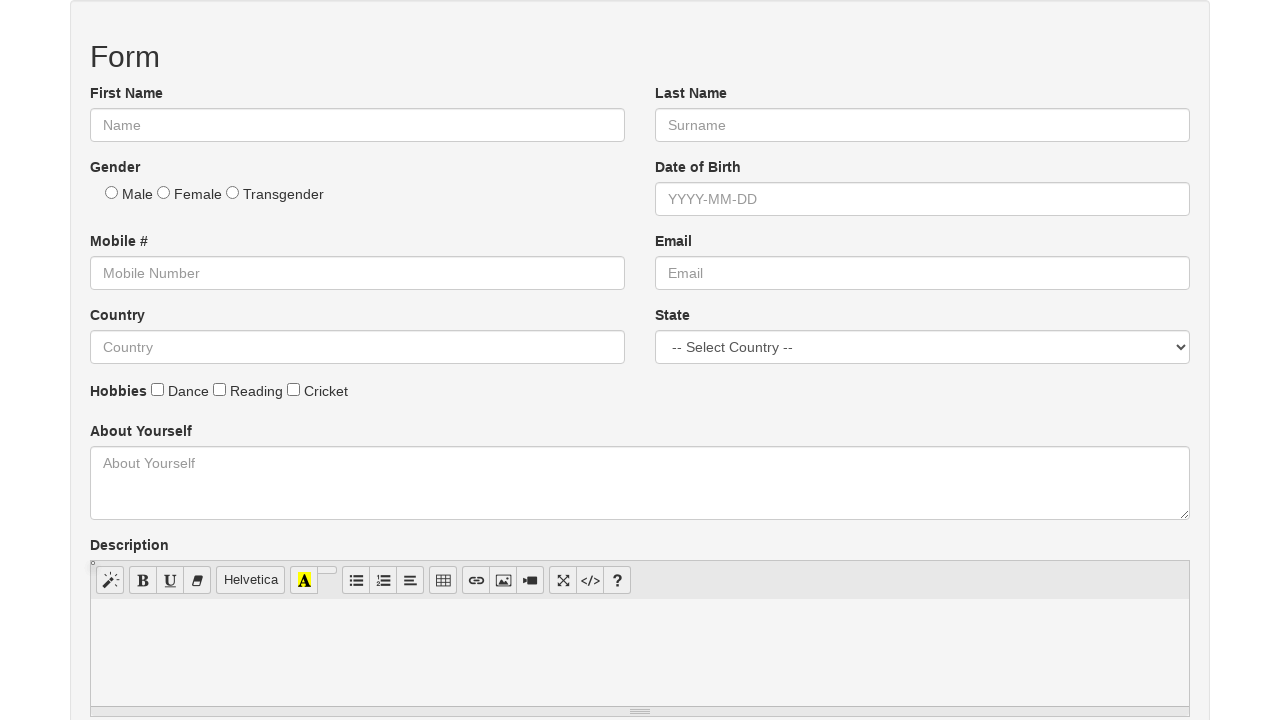

Form loaded - First Name field is visible
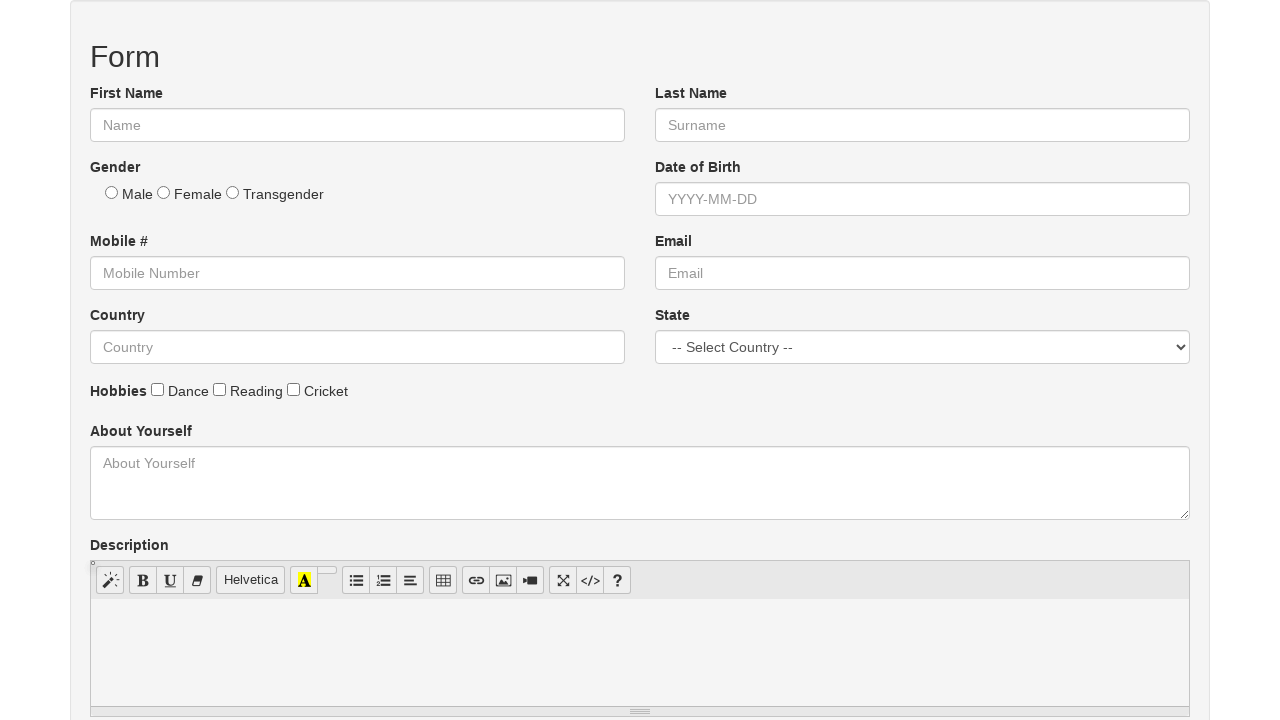

Filled First Name field with 'Reena' on #fname
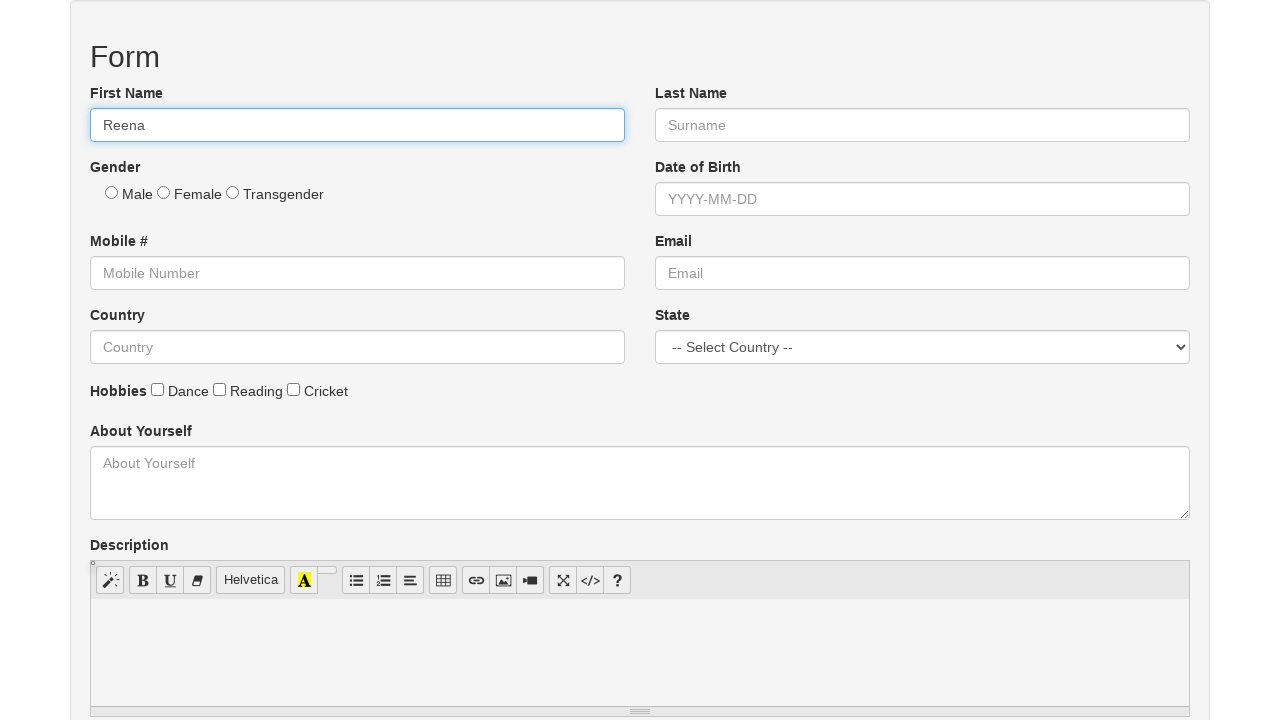

Filled Last Name field with 'Raj' on #lname
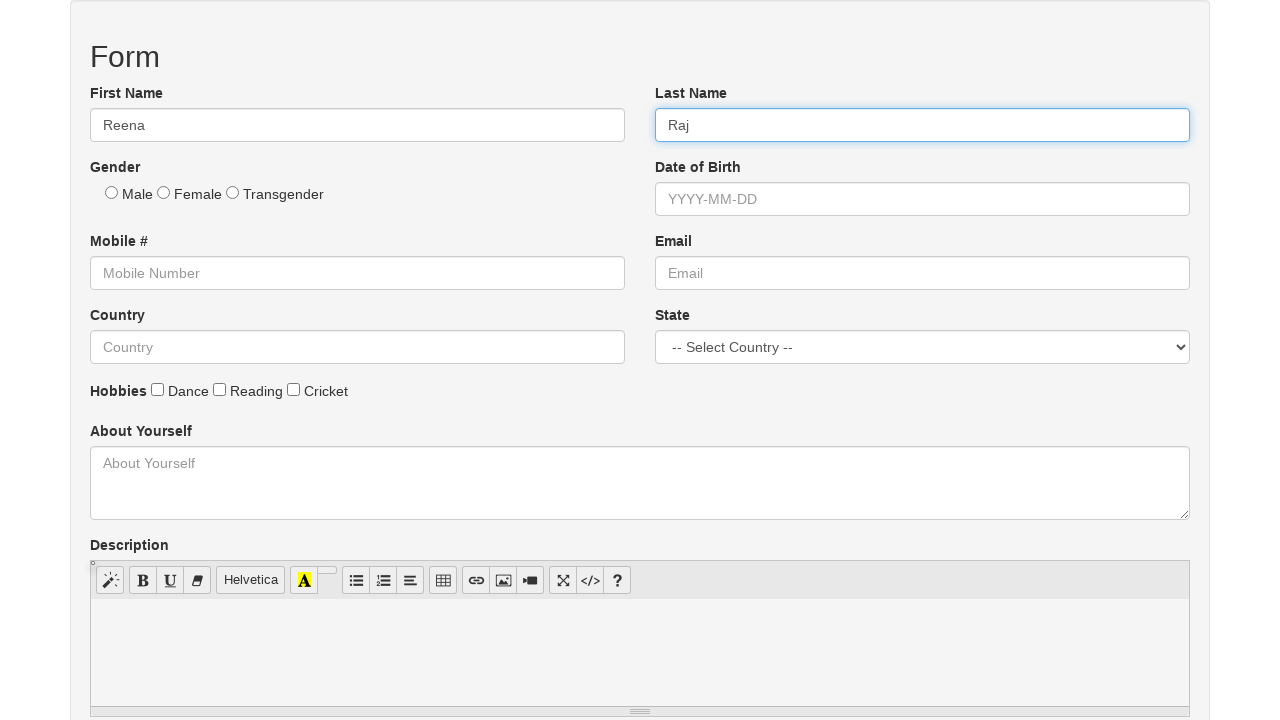

Filled Date of Birth field with '2003-08-01' on #dob
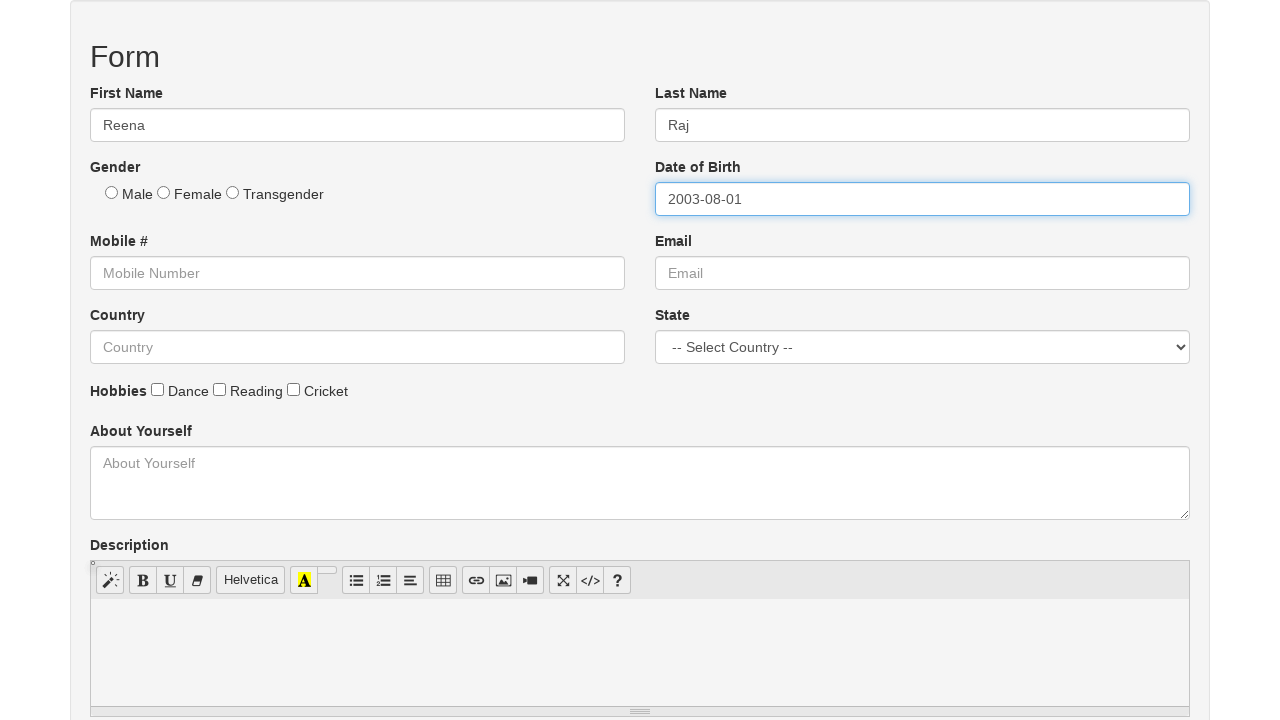

Waited 1 second to verify form is filled
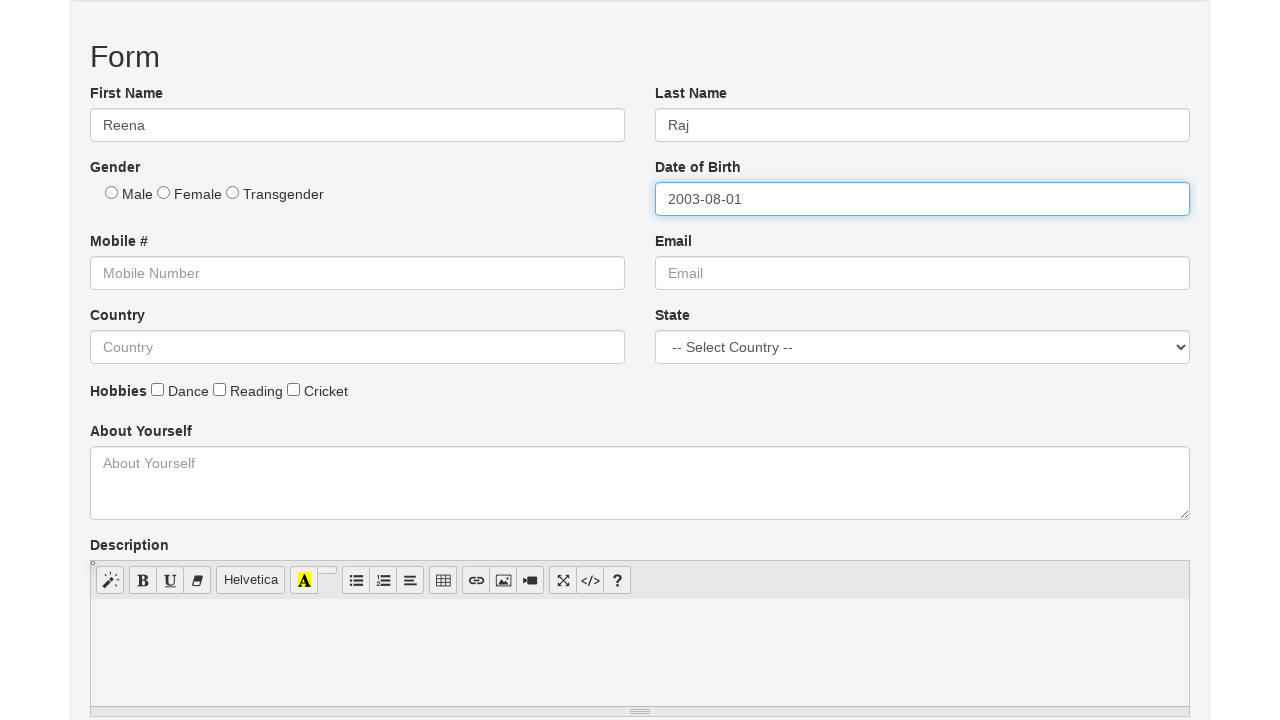

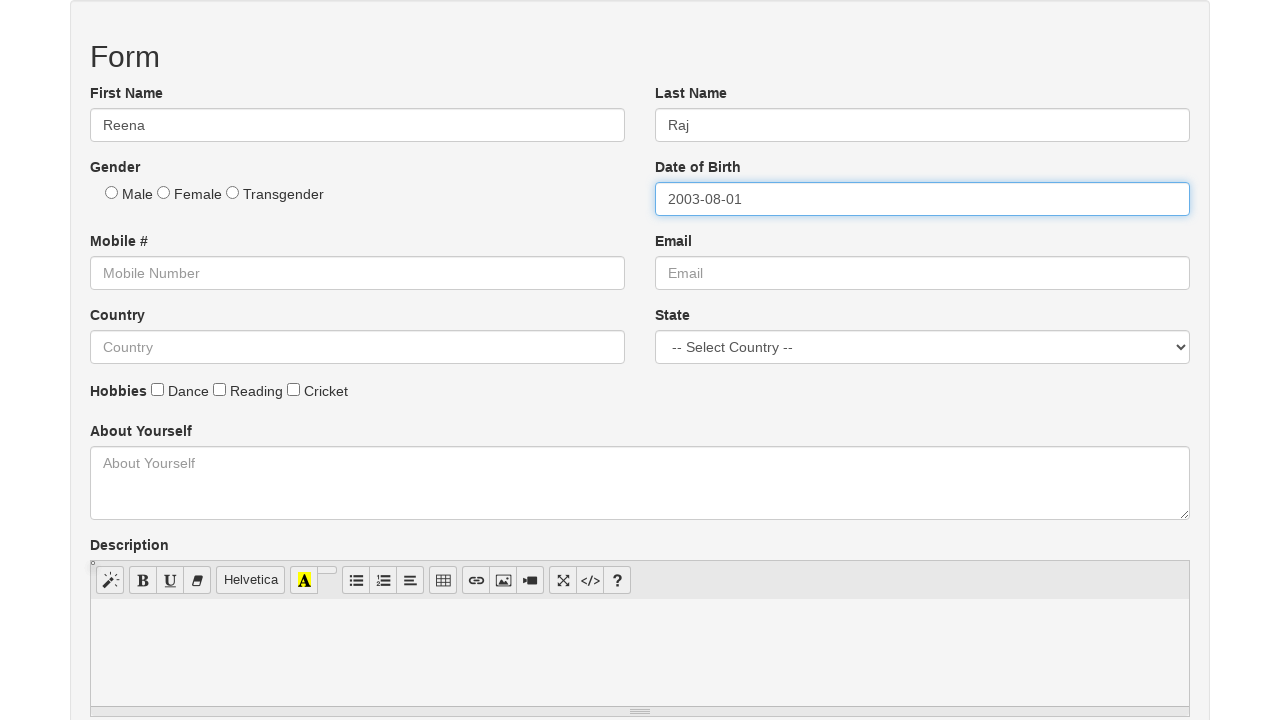